Navigates to an e-commerce kiosk page and clicks on a product or menu item element identified by a specific XPath selector.

Starting URL: https://cecommerce.speedlane.ai/?kiosk=1&oreset=1

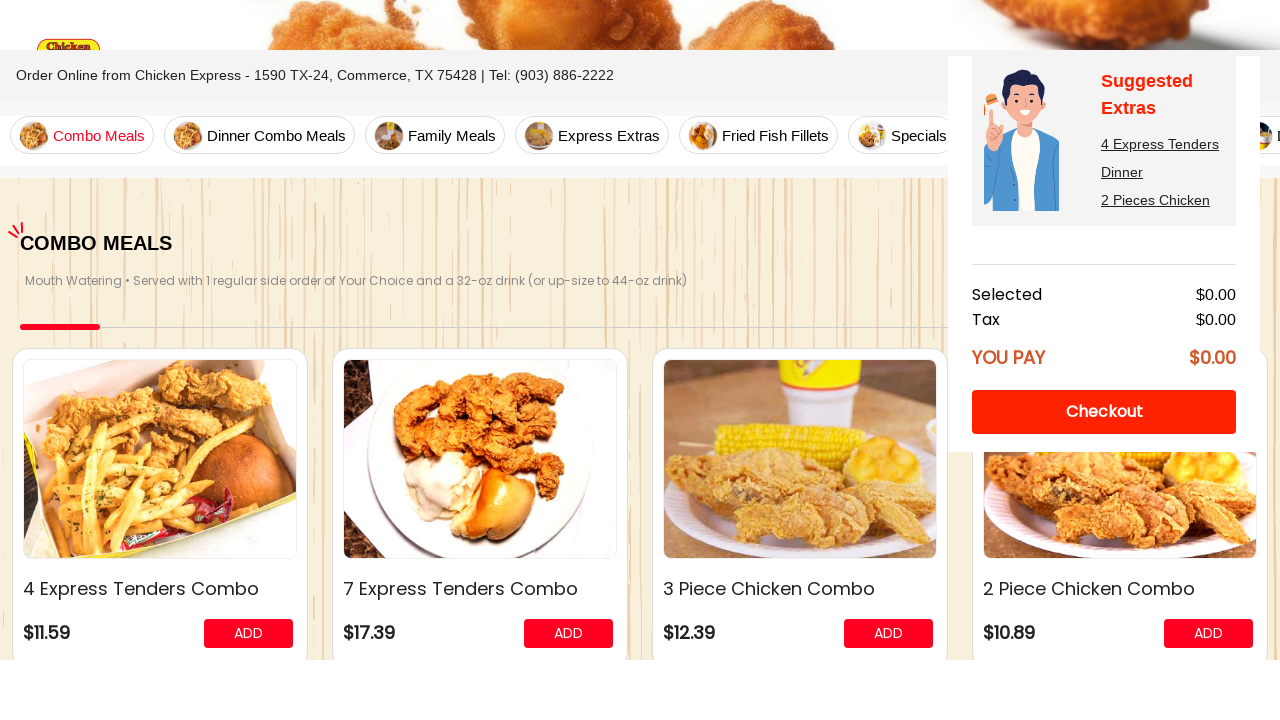

Navigated to e-commerce kiosk page
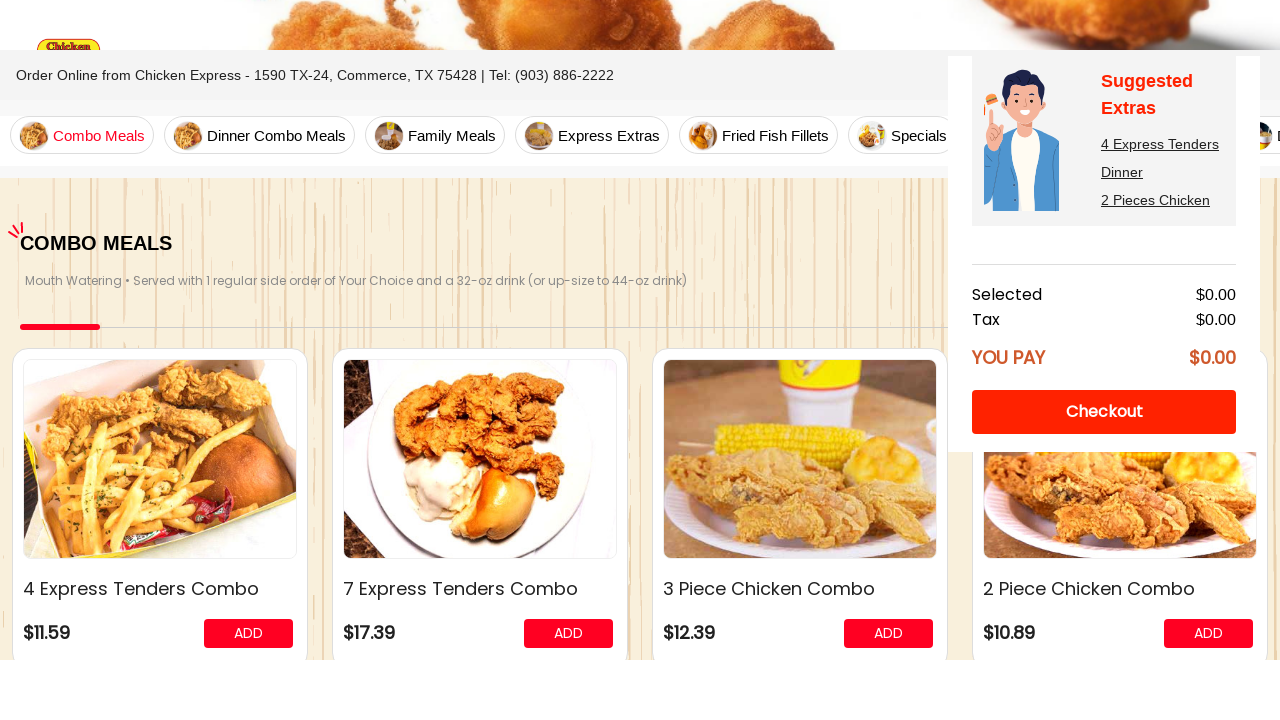

Clicked on product/menu item element with XPath selector at (46, 632) on xpath=(//*[@id='60001.021124']/following::div/div/div/span)[1]
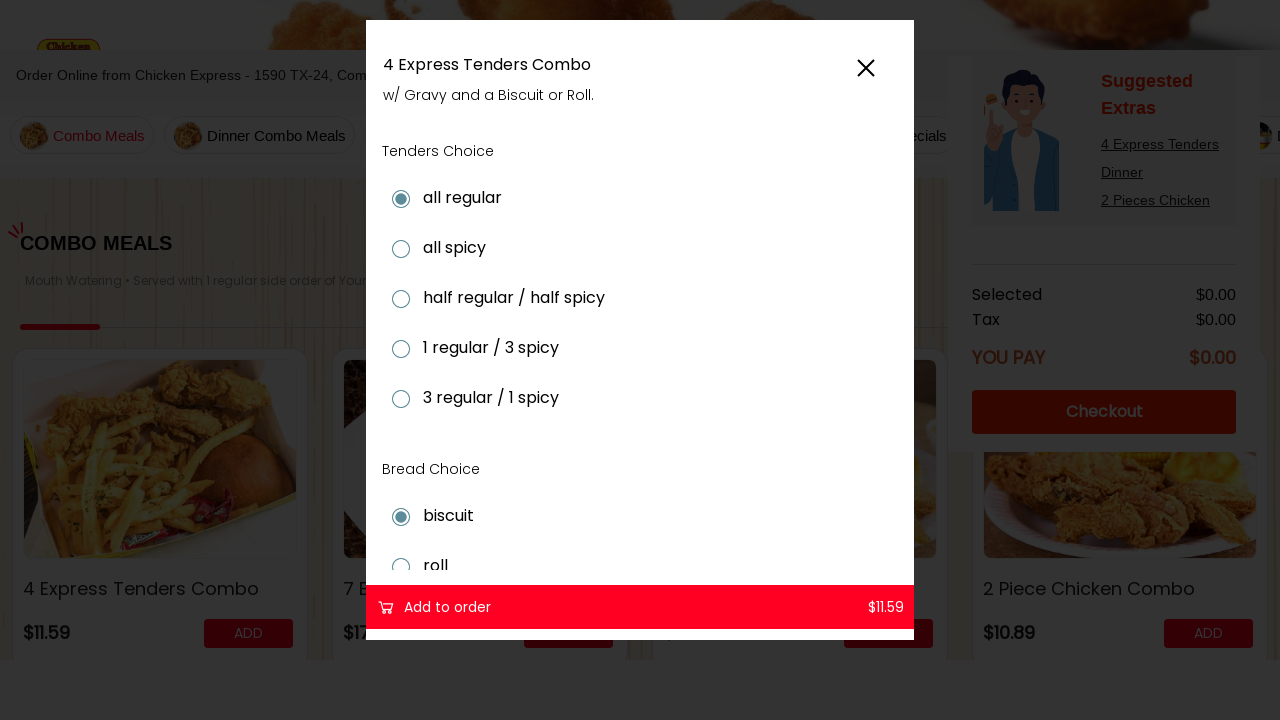

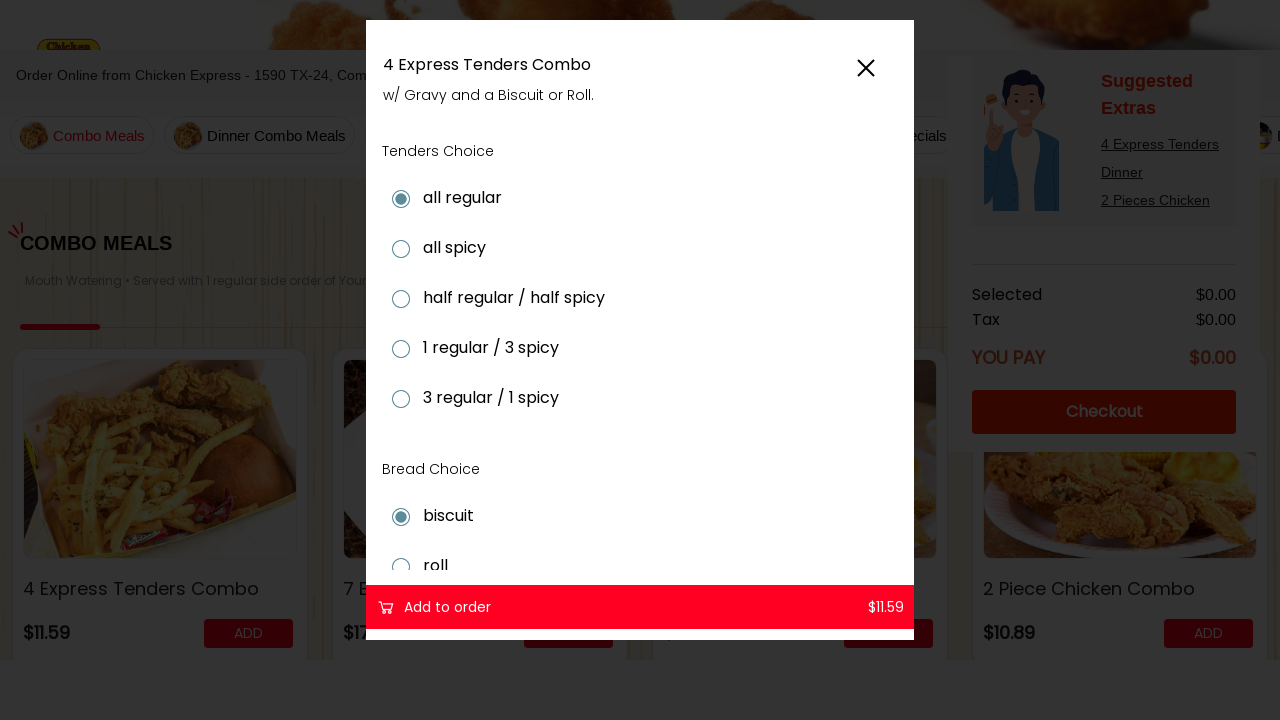